Tests dropdown functionality on a flight booking page by selecting origin and destination cities from connected dropdown menus

Starting URL: https://rahulshettyacademy.com/dropdownsPractise/

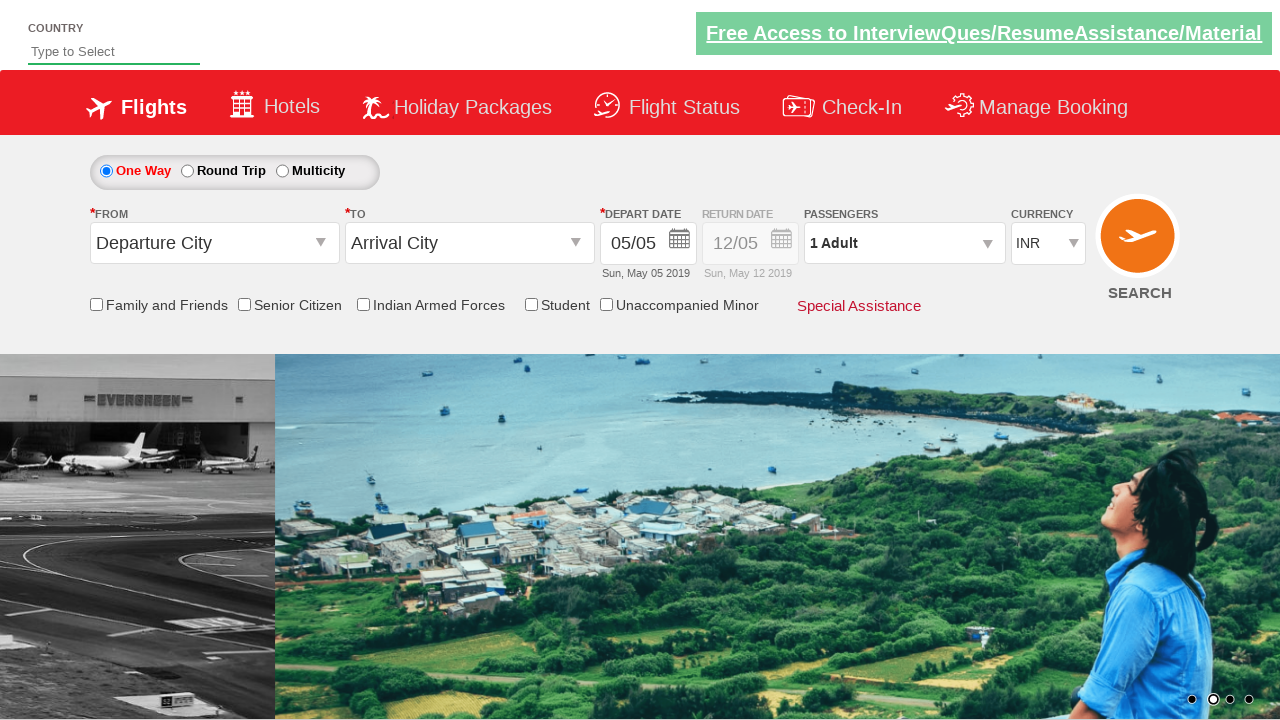

Clicked on origin station dropdown at (214, 243) on xpath=//*[@id='ctl00_mainContent_ddl_originStation1_CTXT']
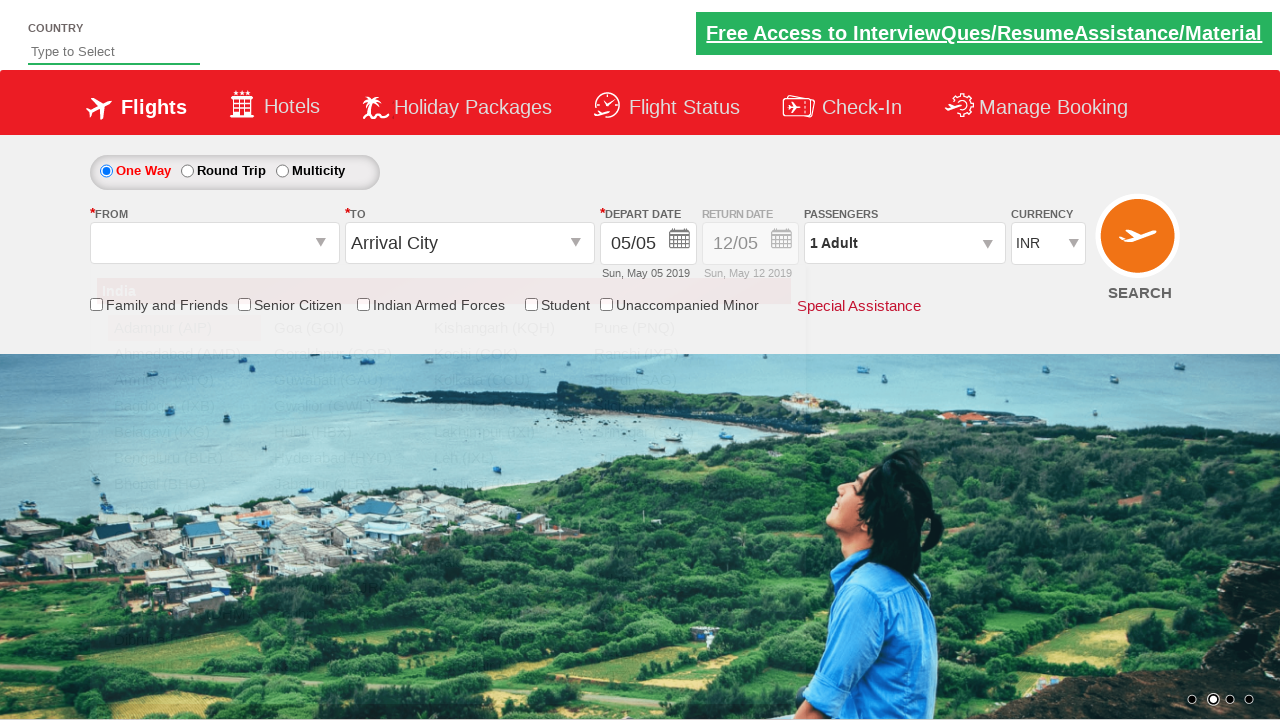

Waited 2 seconds for dropdown to load
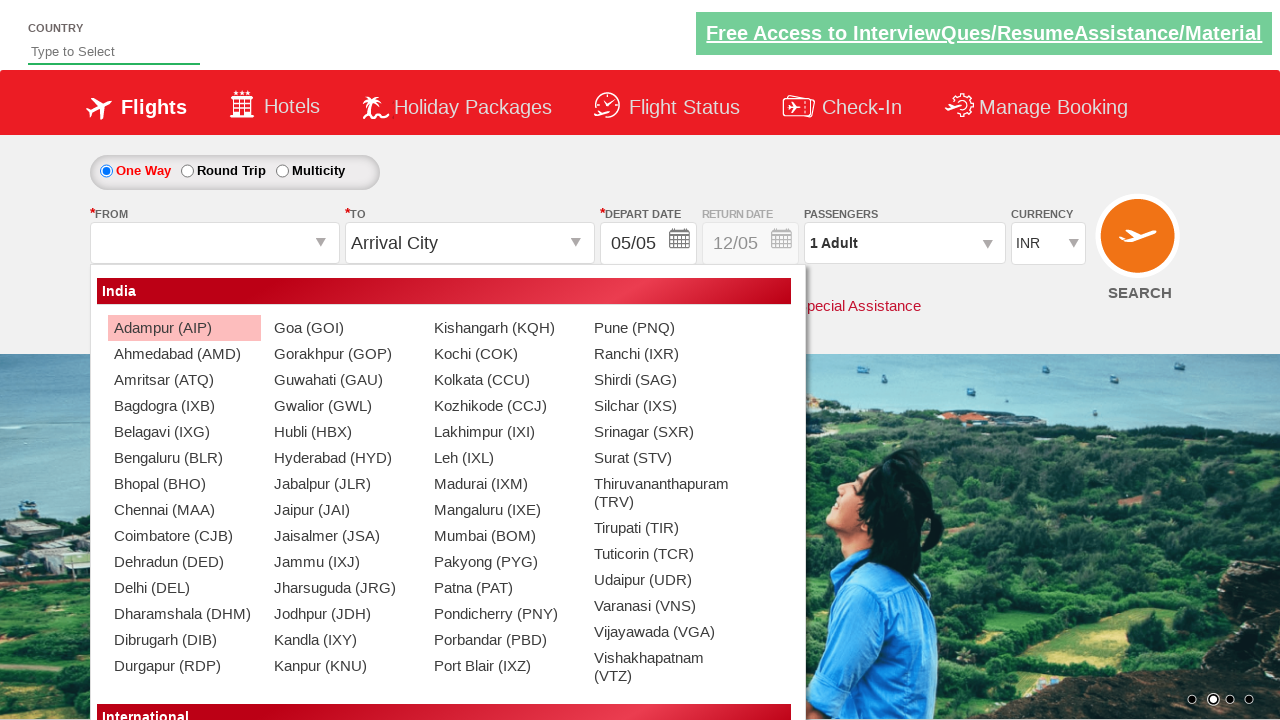

Selected Bangalore (BLR) as origin city at (184, 458) on xpath=//a[@value='BLR']
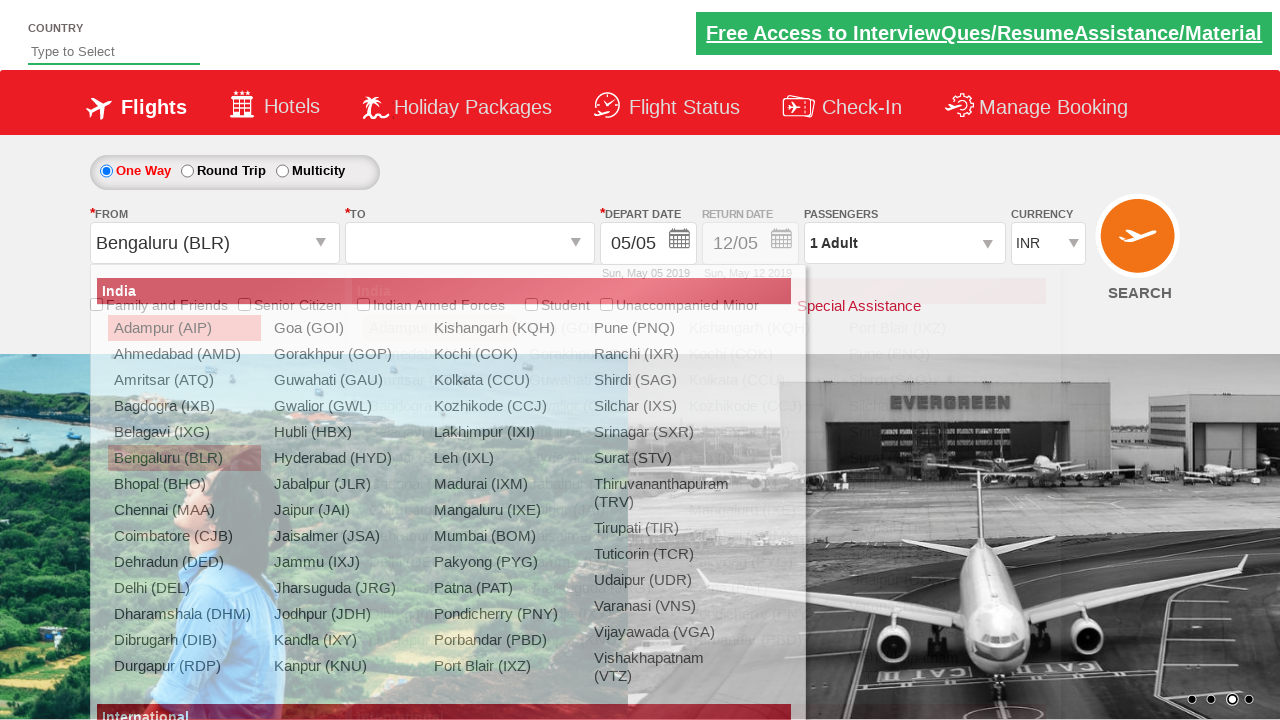

Waited 2 seconds for destination dropdown to load
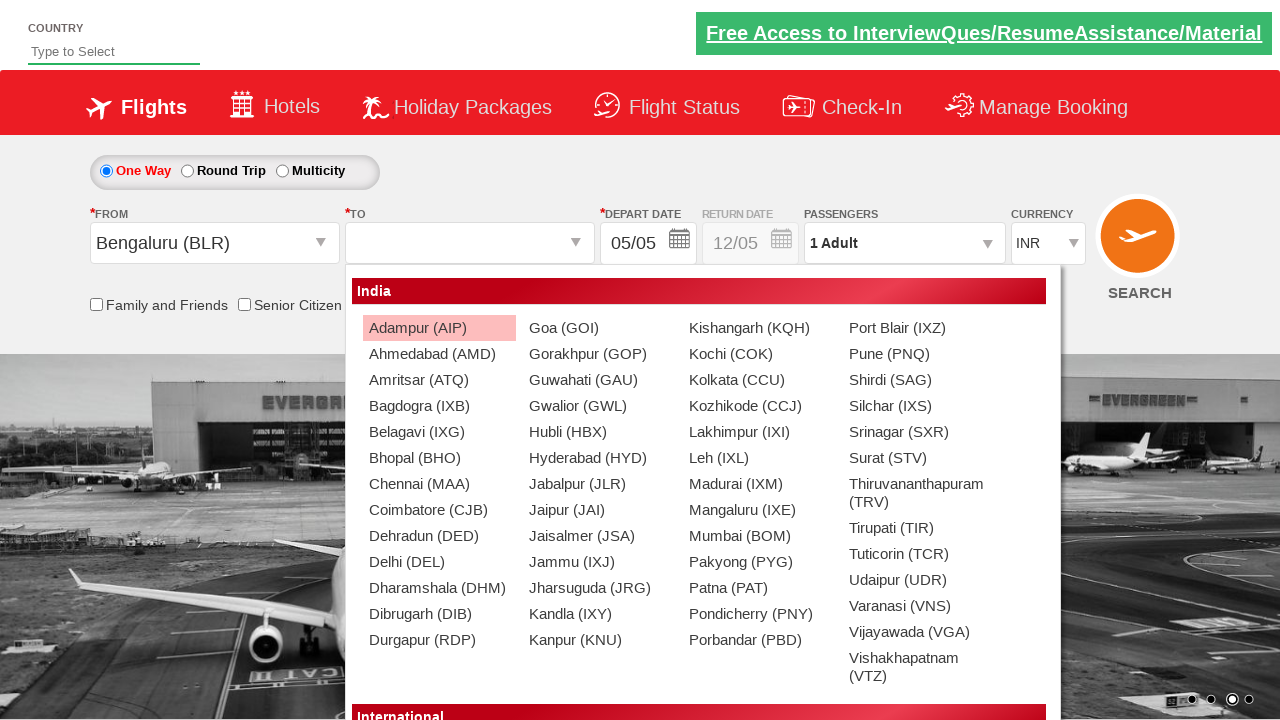

Selected Chennai (MAA) as destination city at (439, 484) on xpath=//div[@id='glsctl00_mainContent_ddl_destinationStation1_CTNR'] //a[@value=
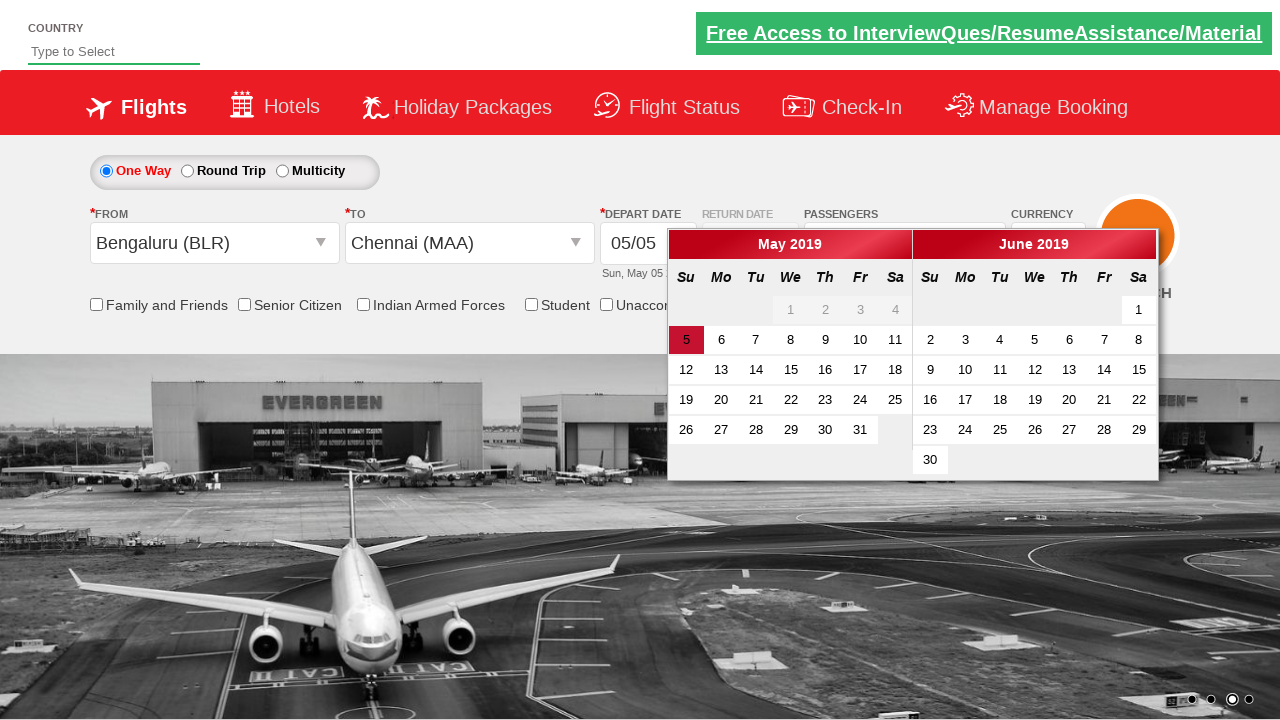

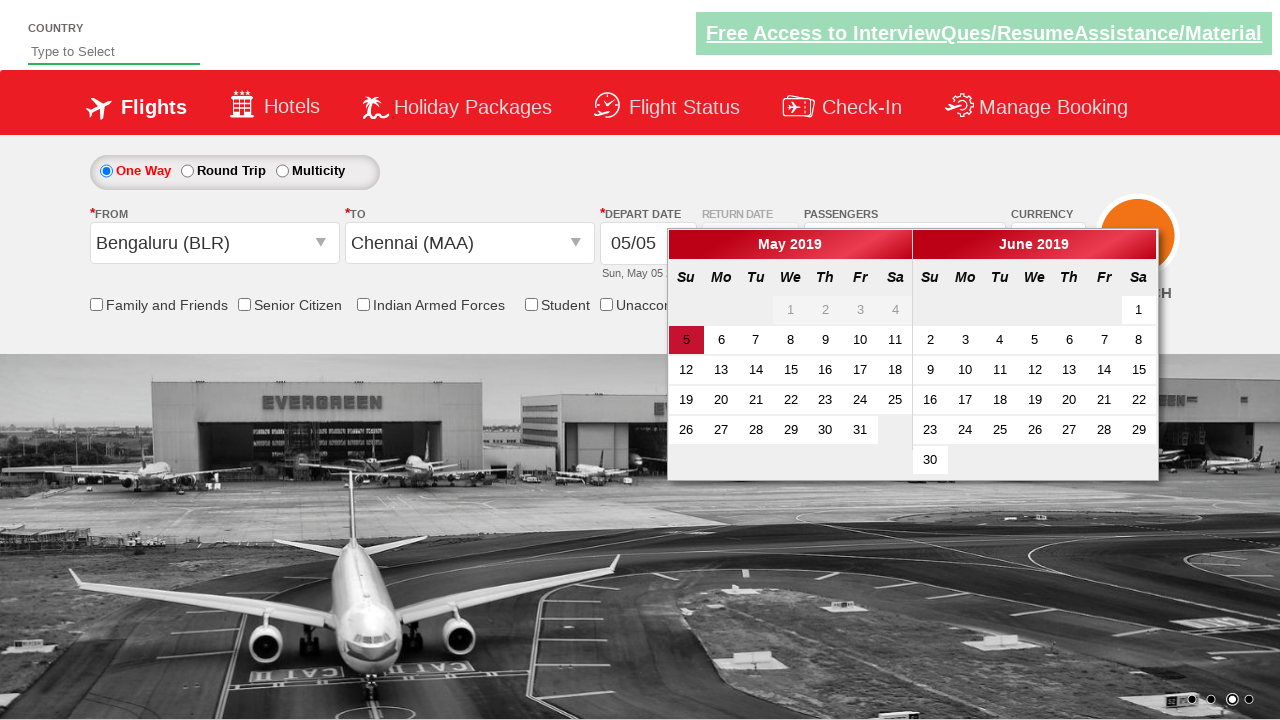